Tests JavaScript prompt dialog handling by navigating to w3schools try-it editor, clicking a button to trigger a prompt, entering text into the prompt, and accepting it.

Starting URL: https://www.w3schools.com/js/tryit.asp?filename=tryjs_prompt

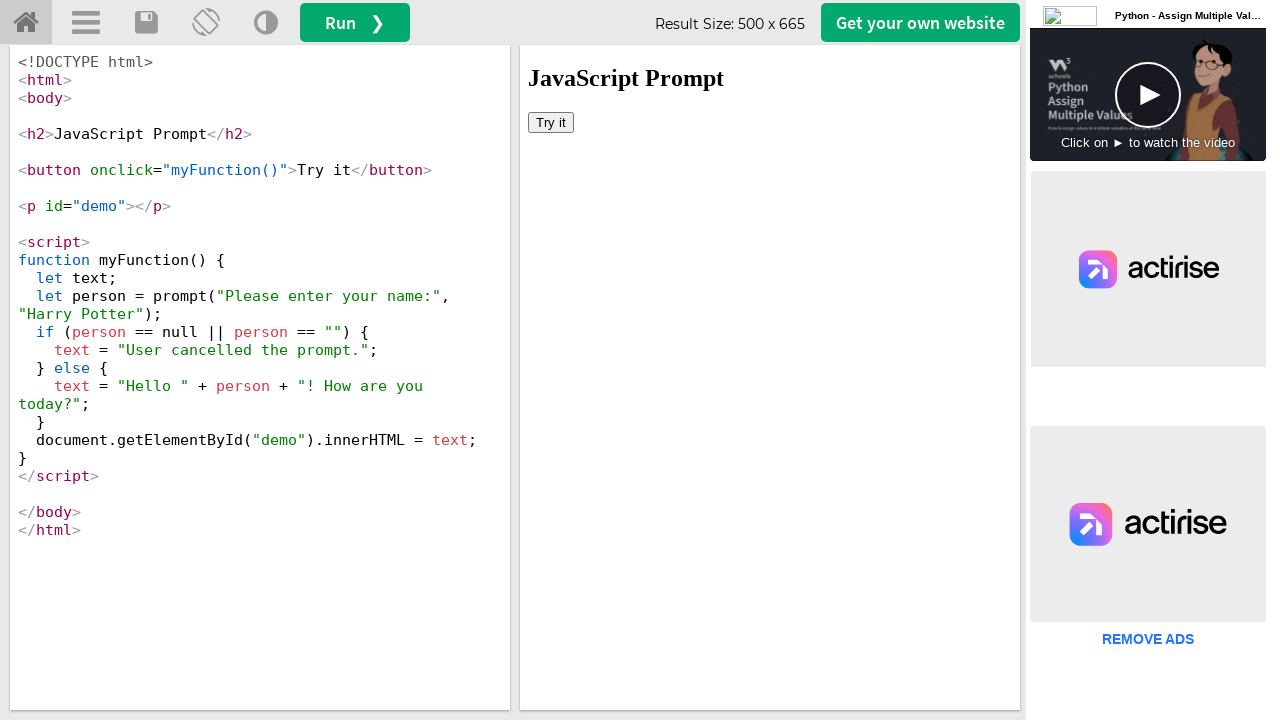

Located iframe containing the result
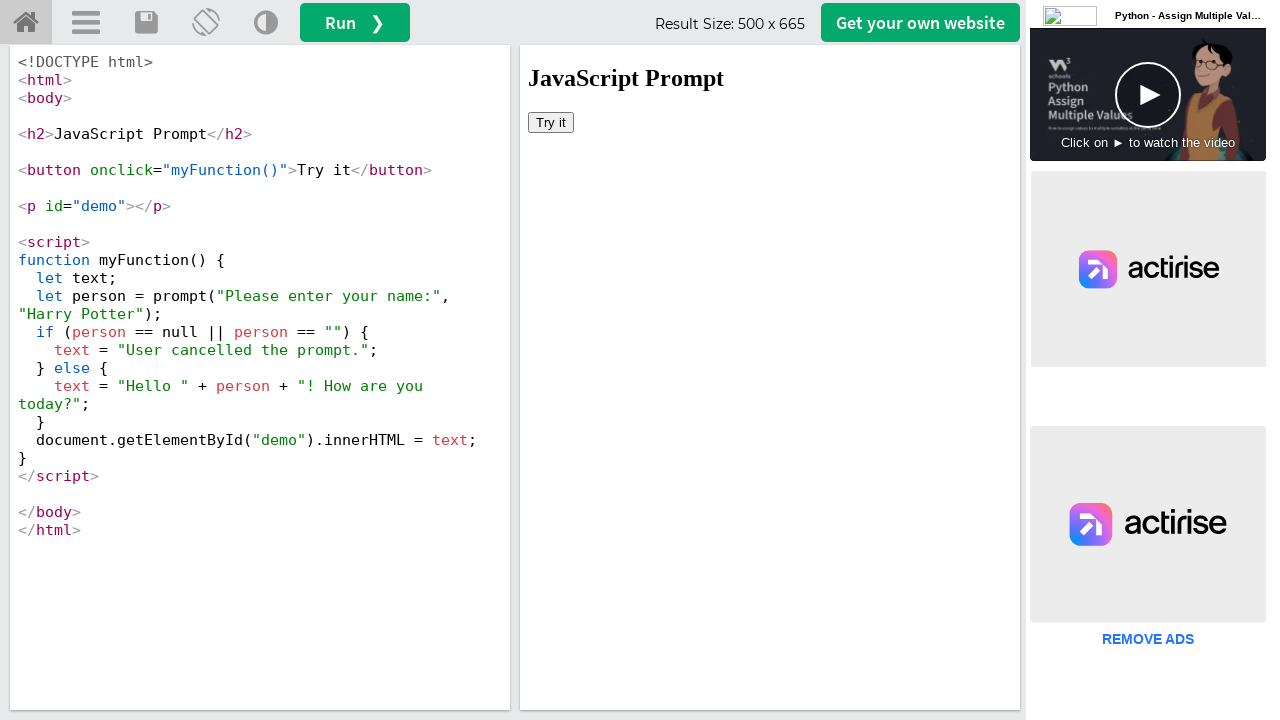

Set up dialog handler to accept prompt with text 'this is my pc'
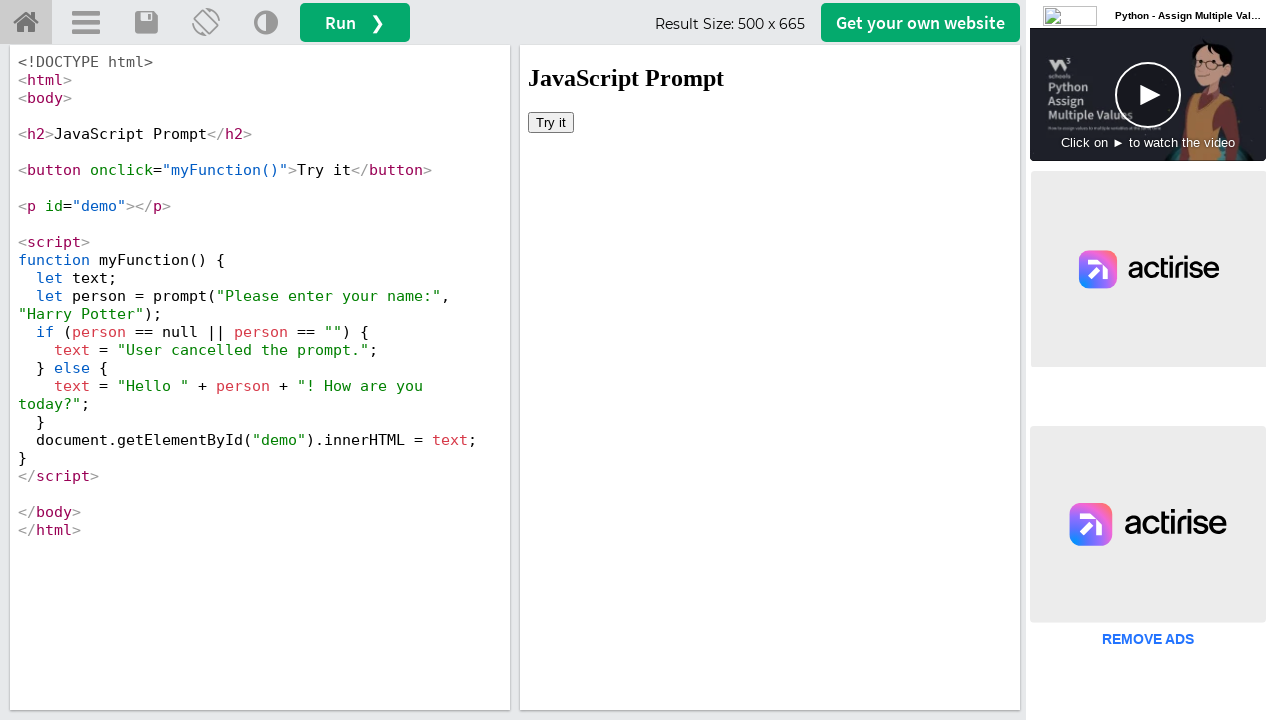

Clicked button to trigger JavaScript prompt dialog at (551, 122) on #iframeResult >> internal:control=enter-frame >> button
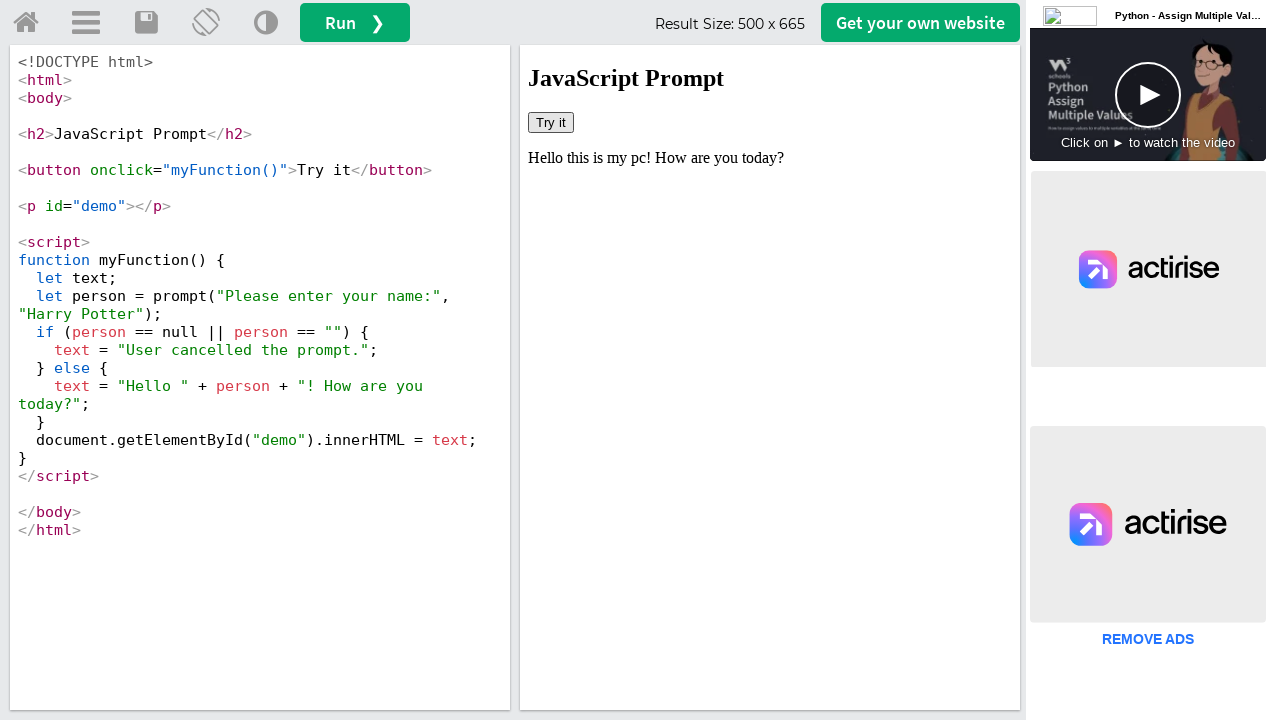

Waited for dialog interaction to complete
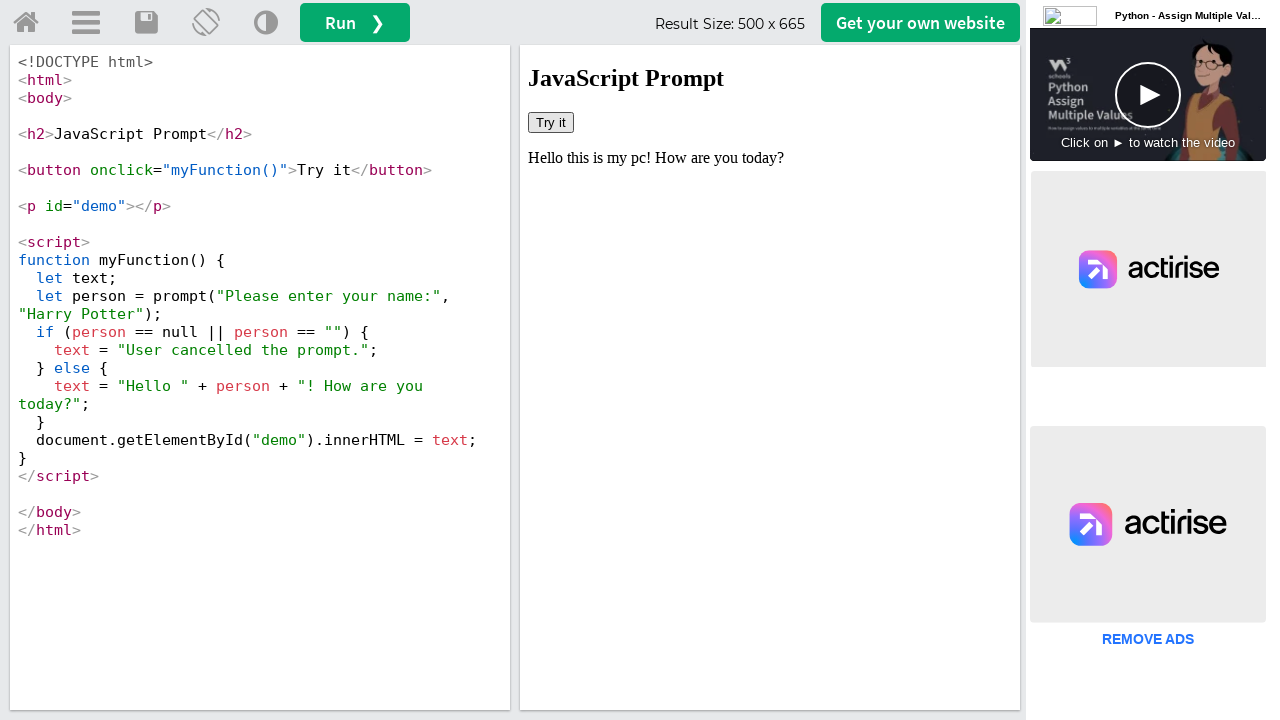

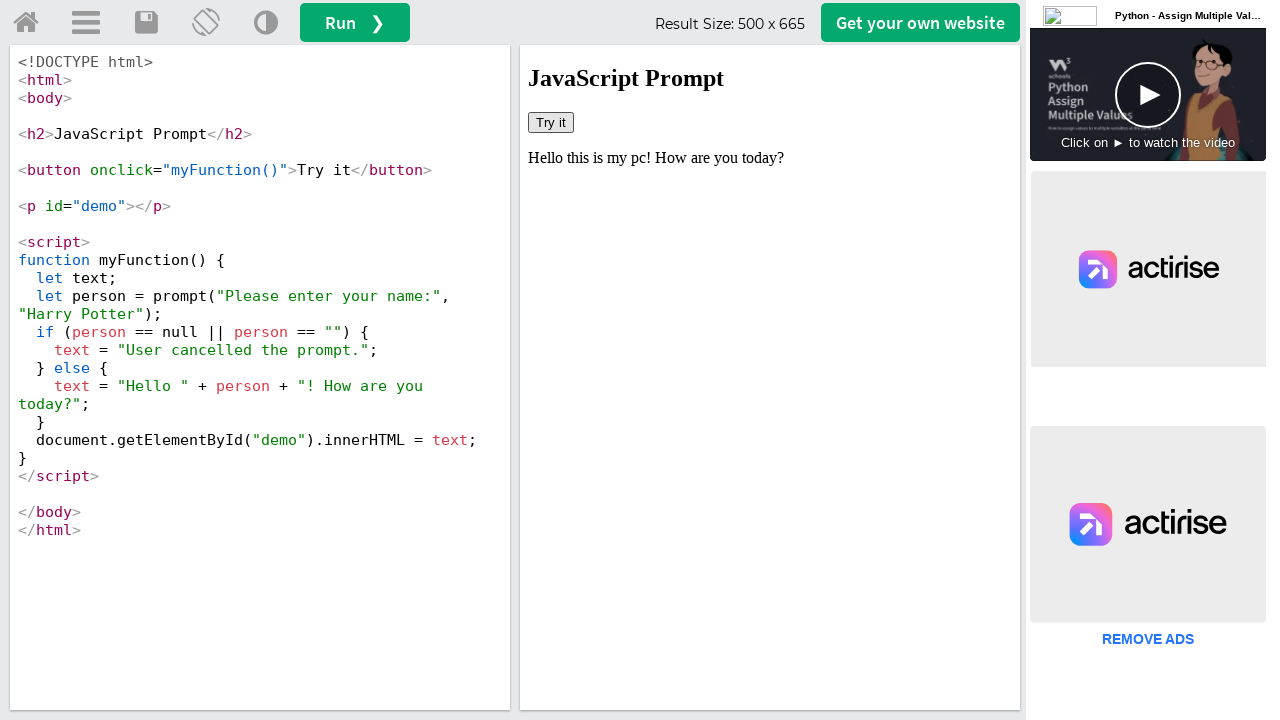